Tests the Add/Remove Elements functionality by clicking the Add Element button, verifying the Delete button appears, clicking Delete, and verifying the page title remains visible.

Starting URL: https://the-internet.herokuapp.com/add_remove_elements/

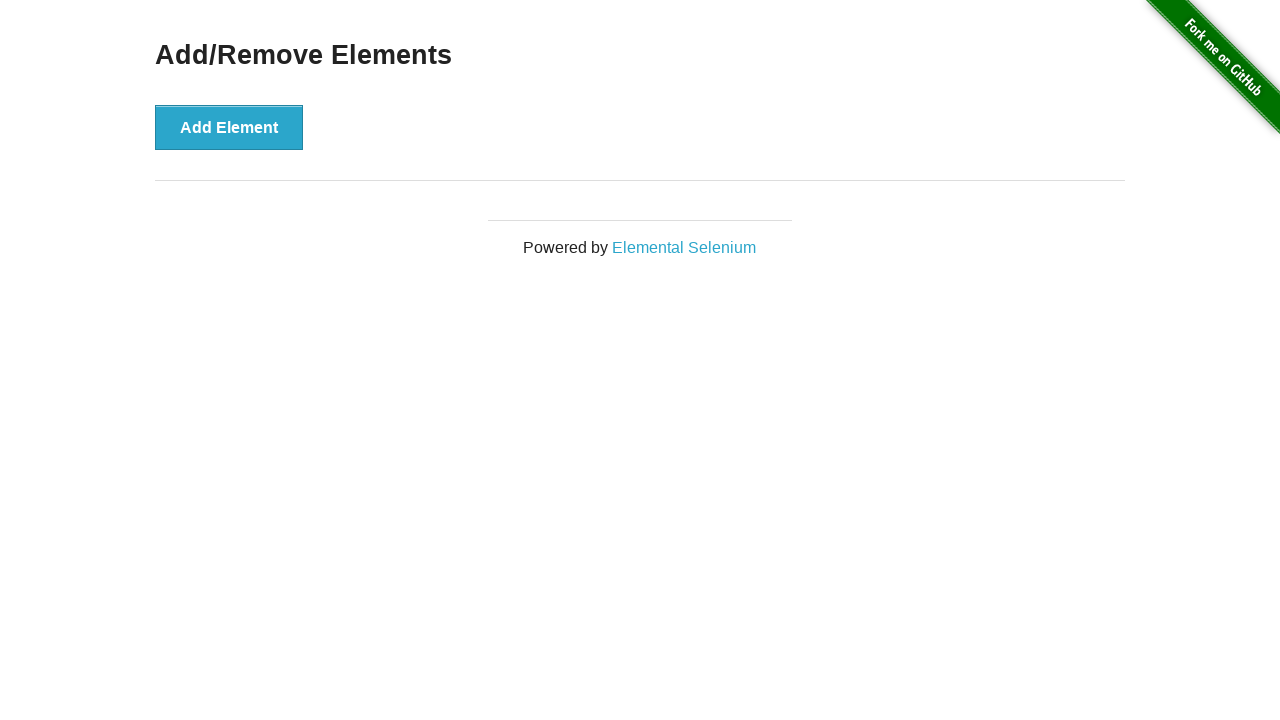

Clicked the 'Add Element' button at (229, 127) on xpath=//*[text()='Add Element']
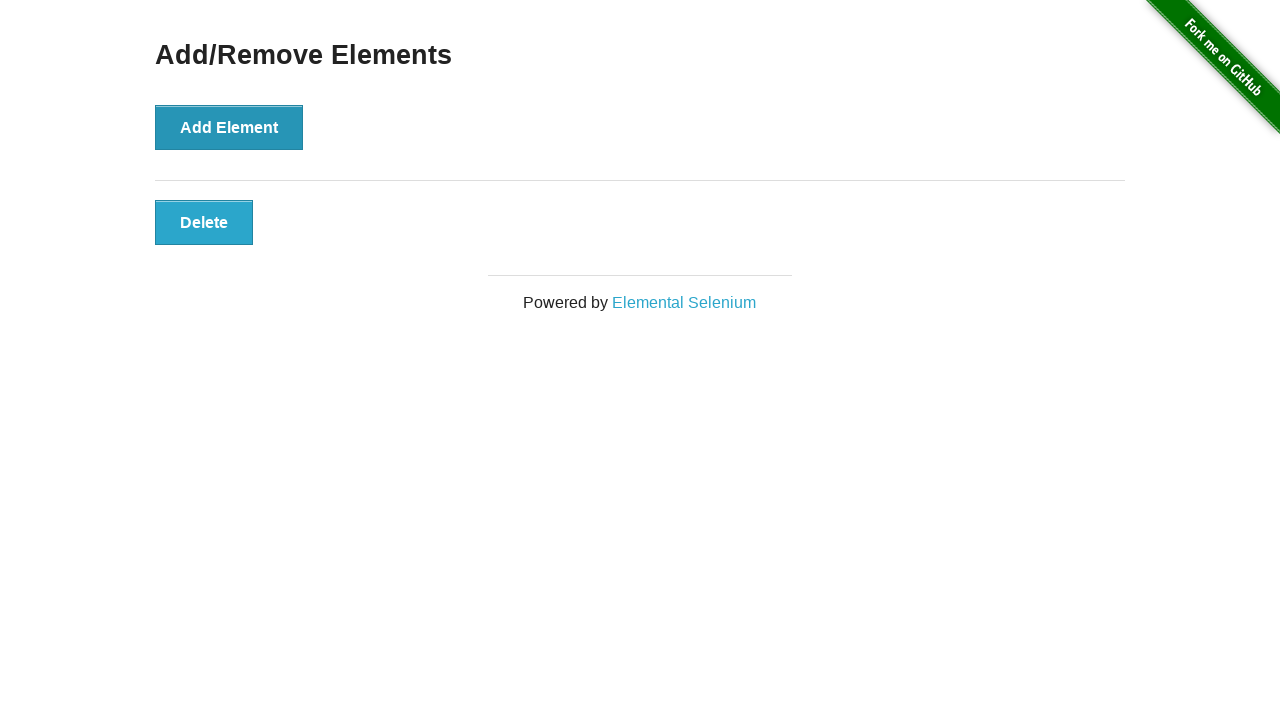

Delete button appeared after clicking Add Element
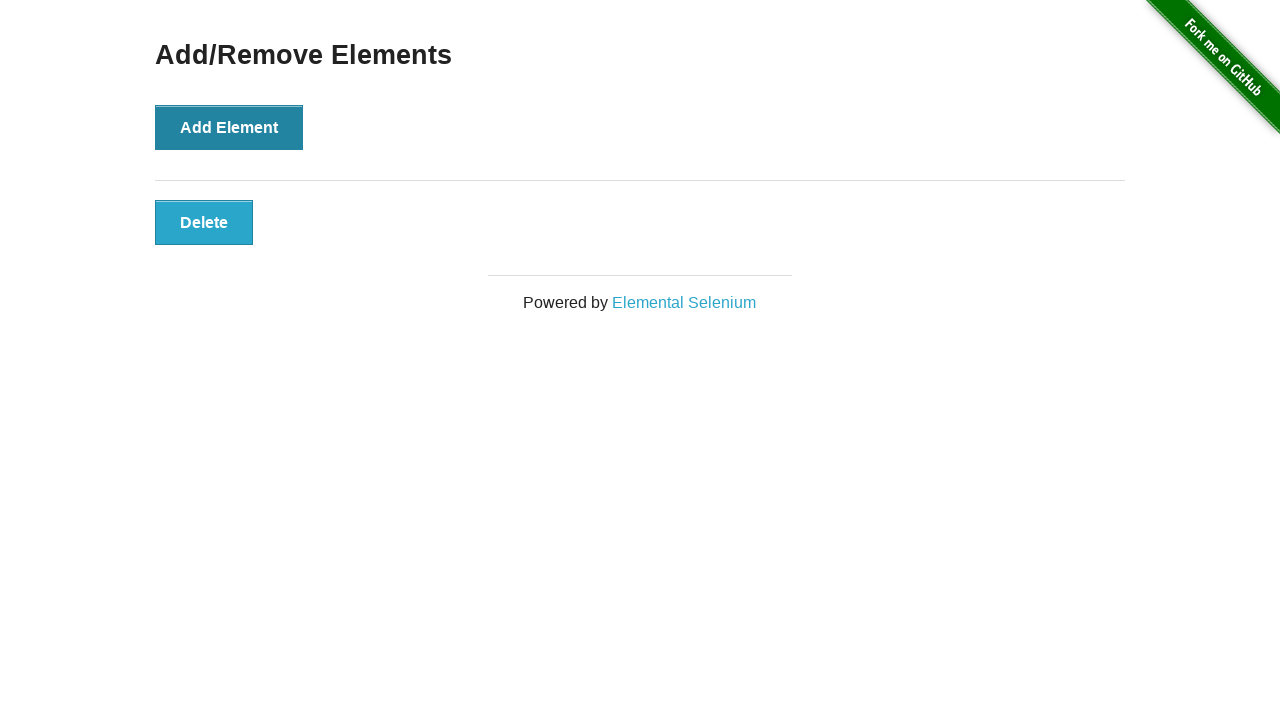

Clicked the Delete button to remove the added element at (204, 222) on xpath=//*[text()='Delete']
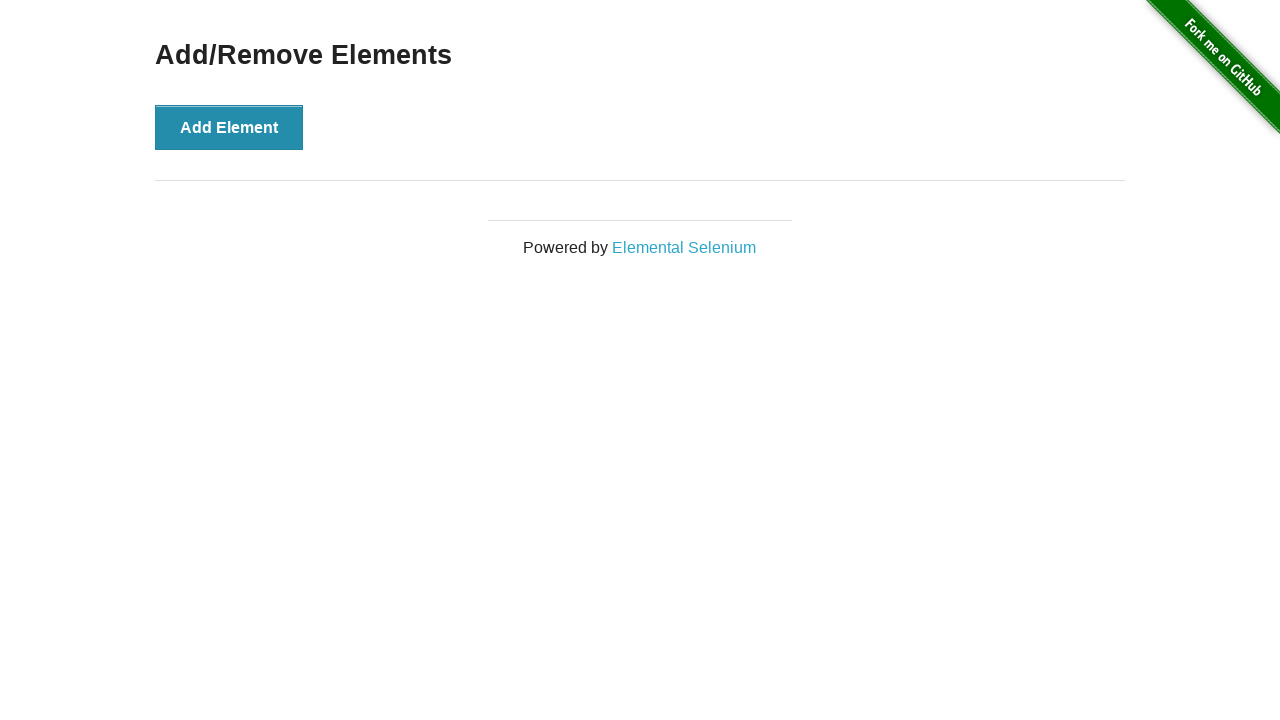

Verified 'Add/Remove Elements' page title remains visible after deletion
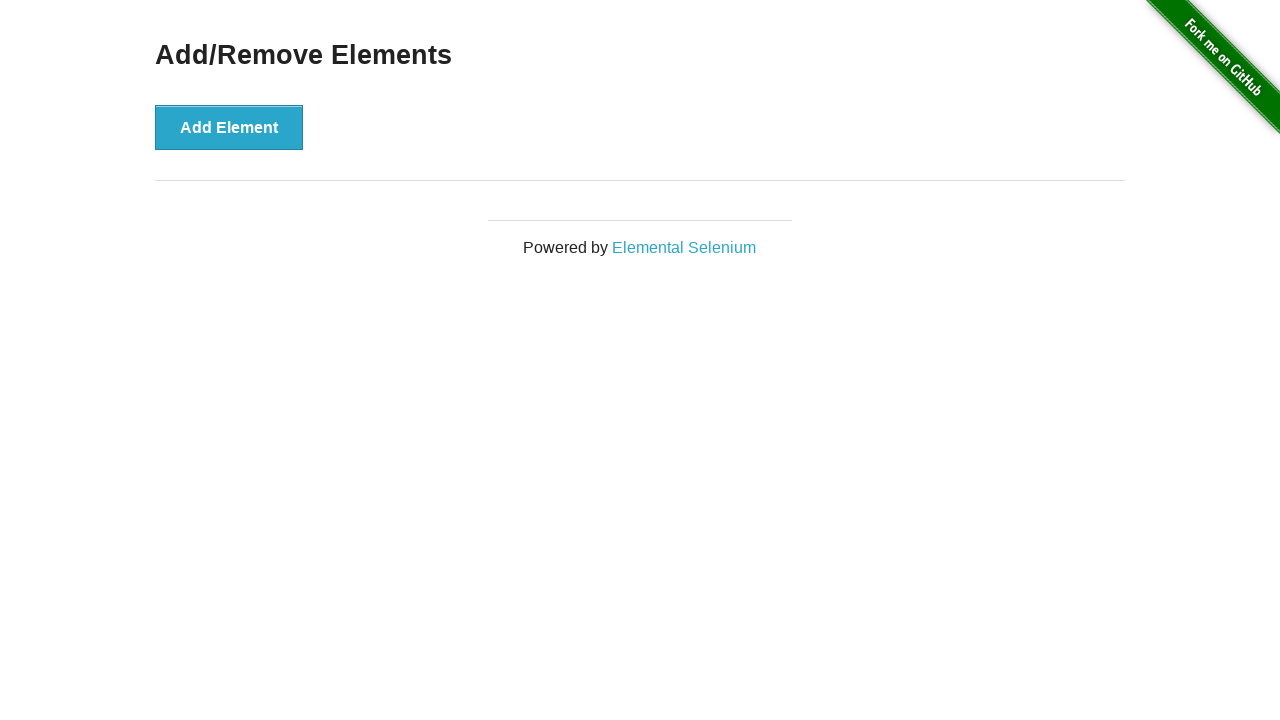

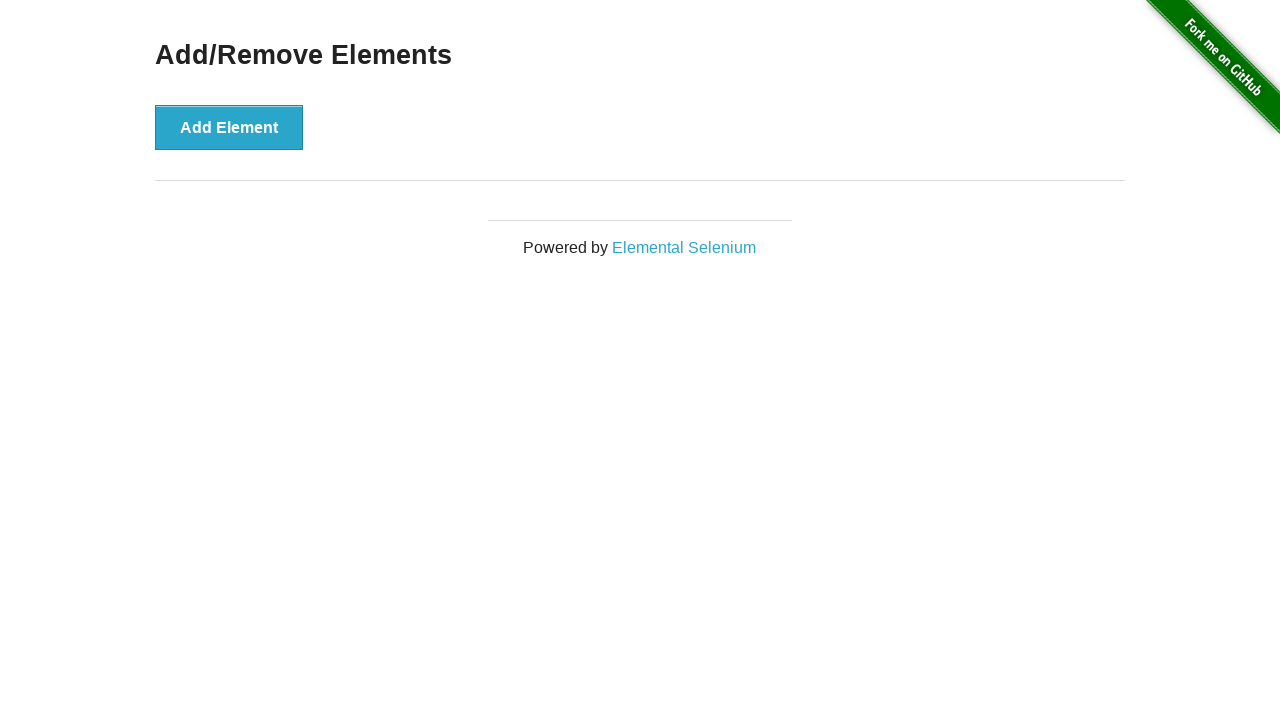